Tests A/B testing page by navigating to it and reading the paragraph content

Starting URL: https://the-internet.herokuapp.com/

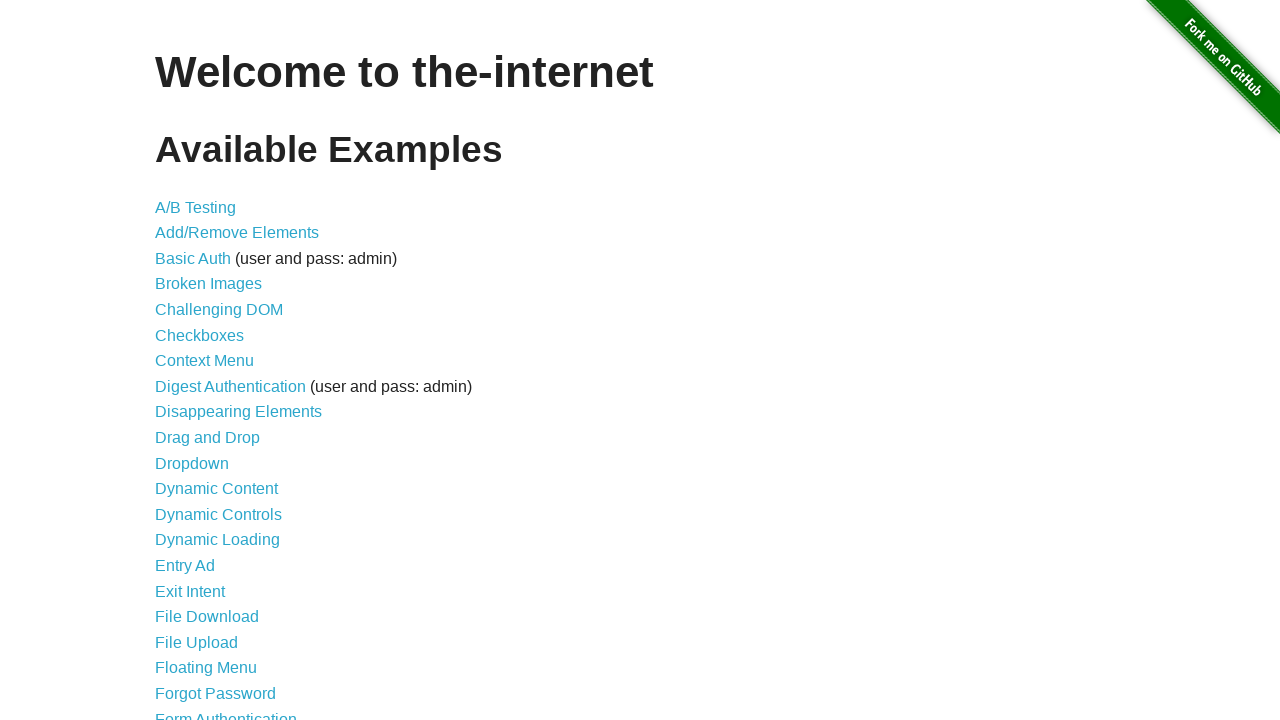

Clicked on A/B Testing link at (196, 207) on text='A/B Testing'
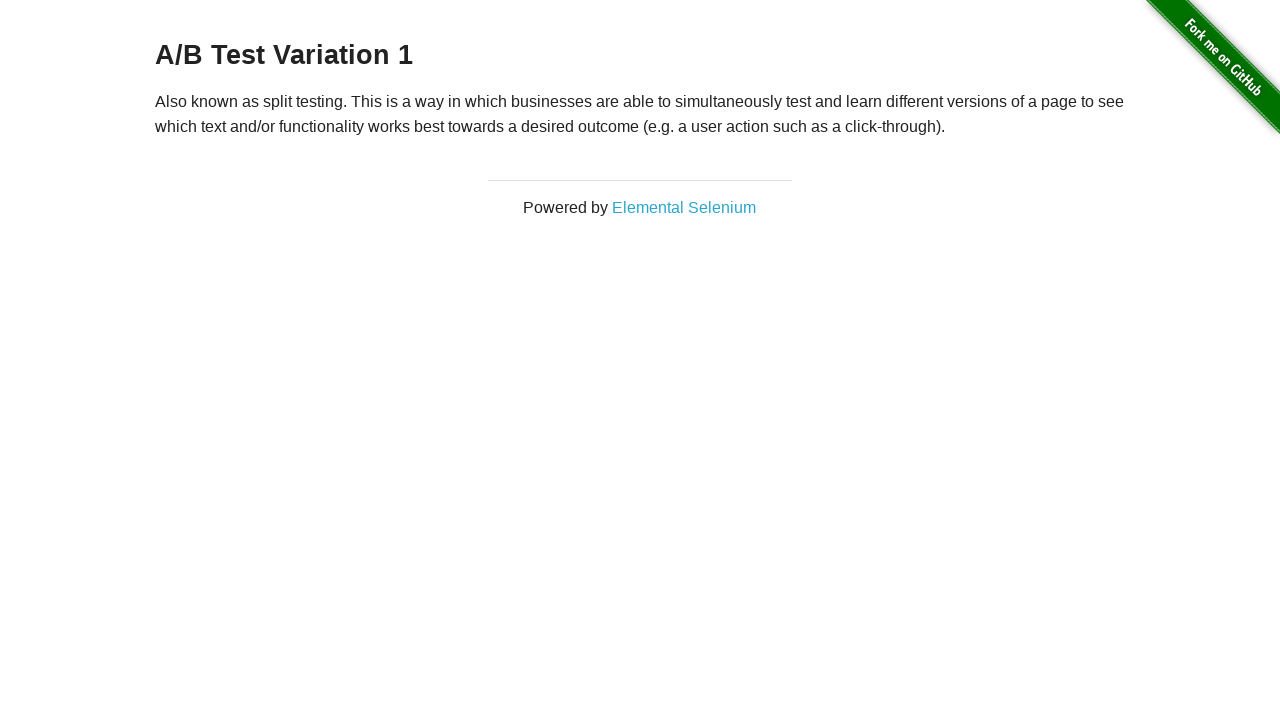

A/B Testing page loaded and example content is visible
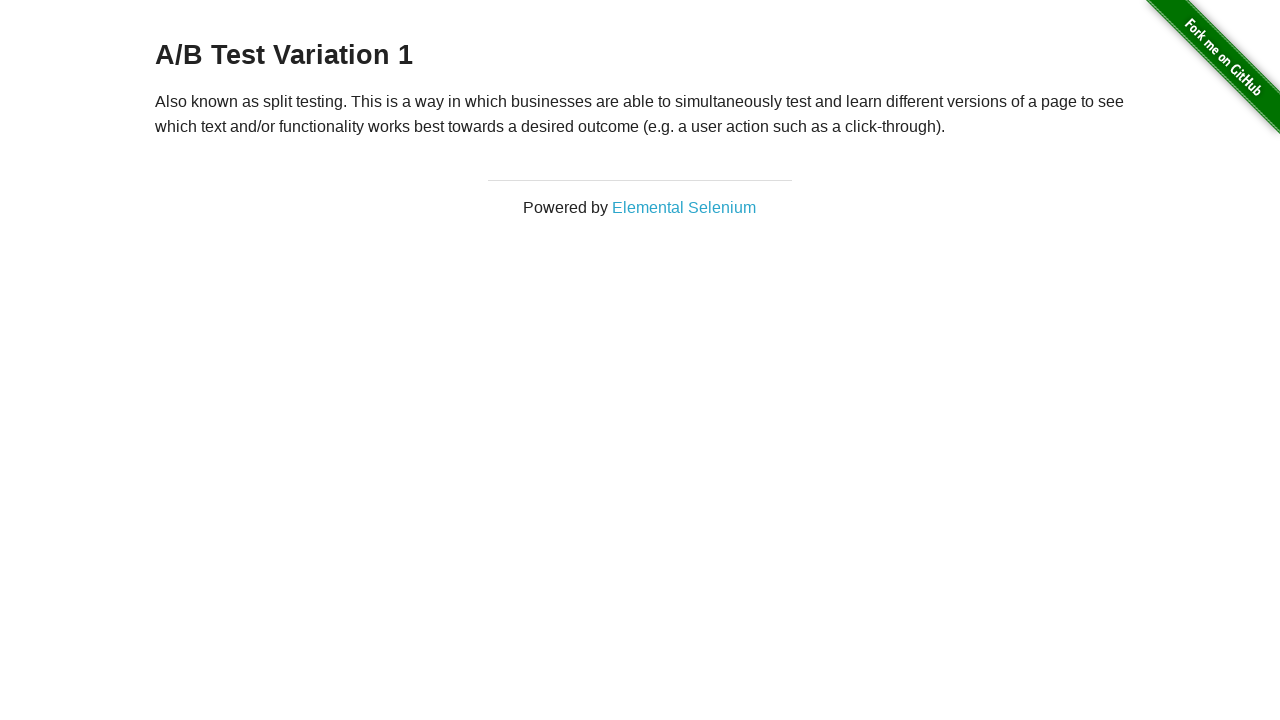

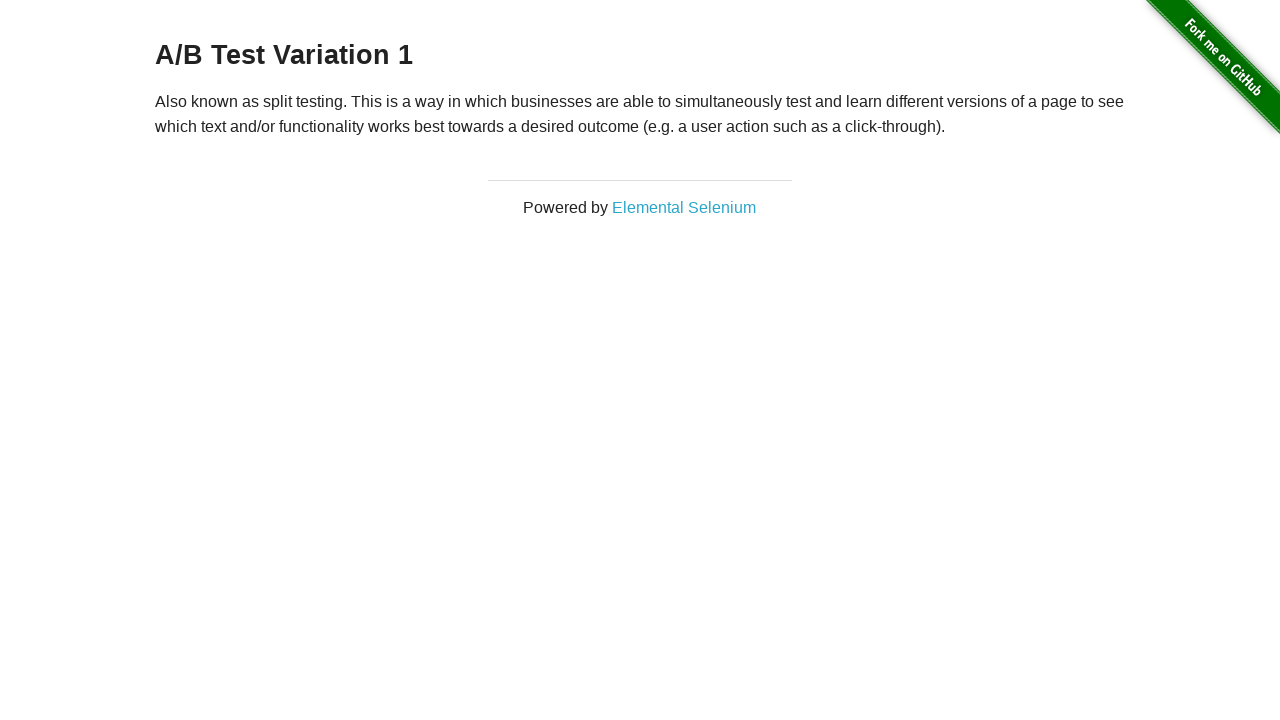